Tests calendar date picker functionality by selecting a specific date (April 3, 2024) through year, month, and day navigation, then verifies the selected date values

Starting URL: https://rahulshettyacademy.com/seleniumPractise/#/offers

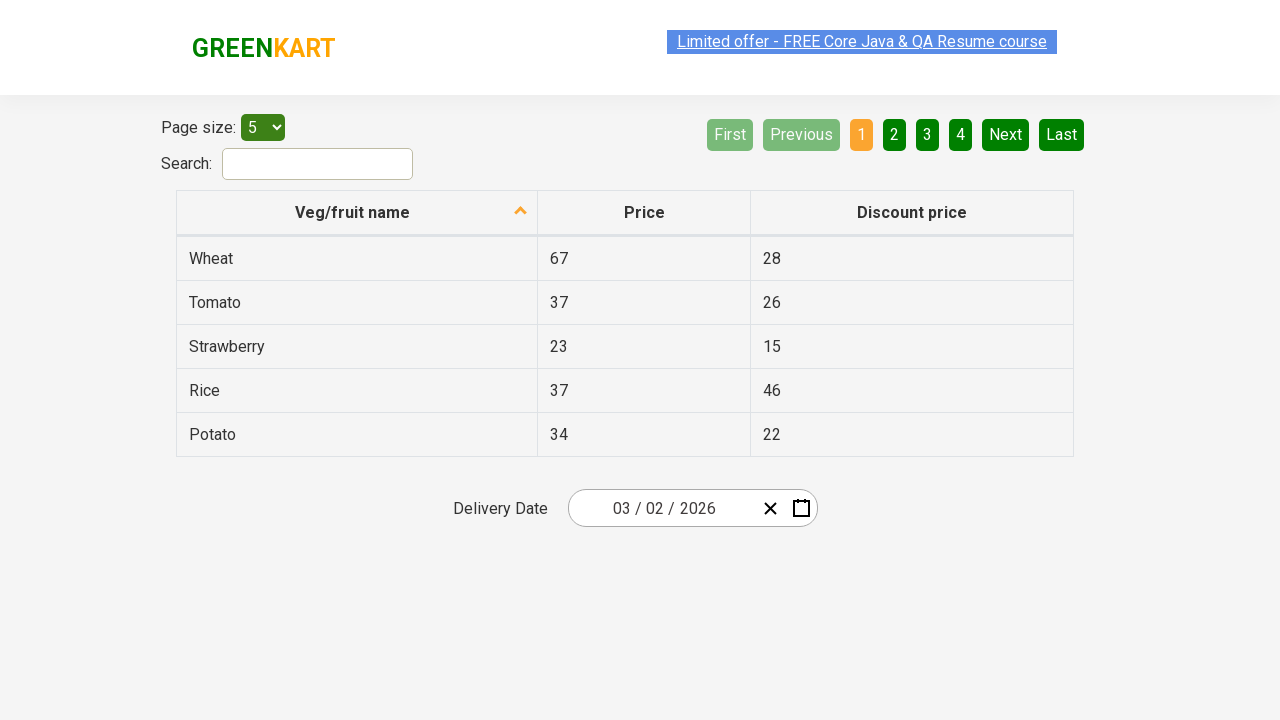

Clicked date picker input group to open calendar at (662, 508) on .react-date-picker__inputGroup
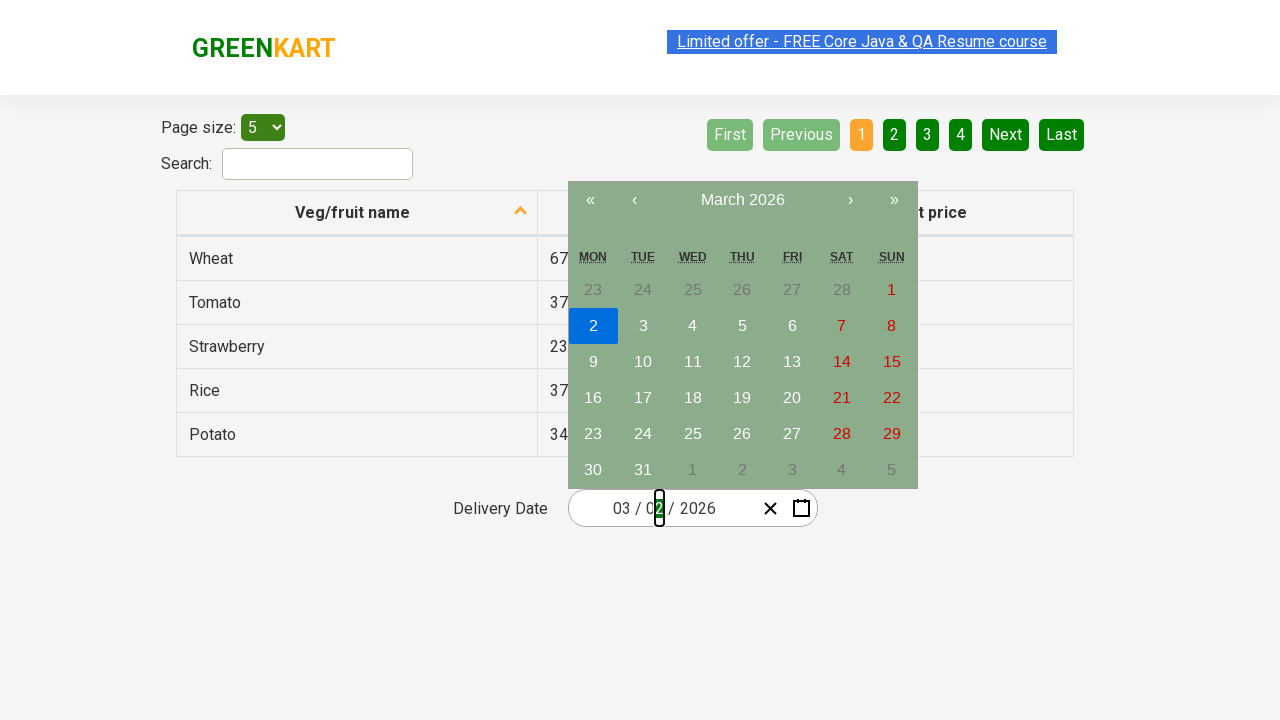

Clicked navigation label to switch to month view at (742, 200) on .react-calendar__navigation__label
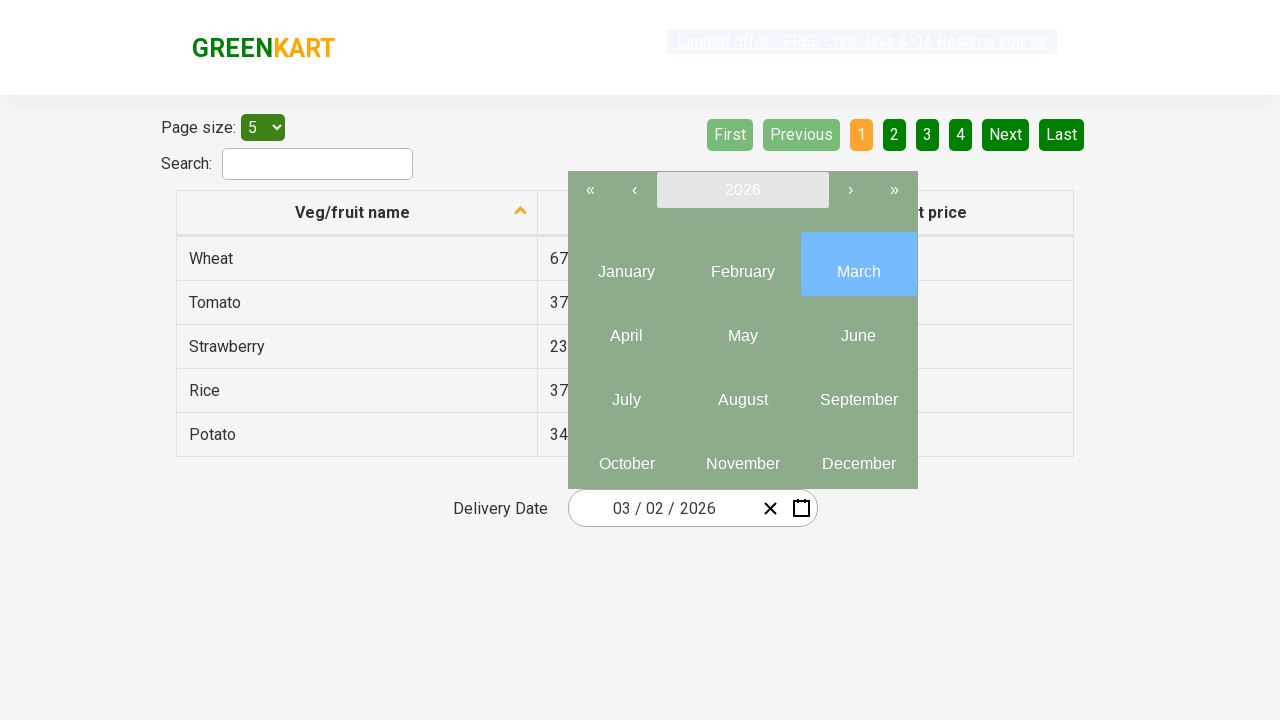

Clicked navigation label again to switch to year view at (742, 190) on .react-calendar__navigation__label
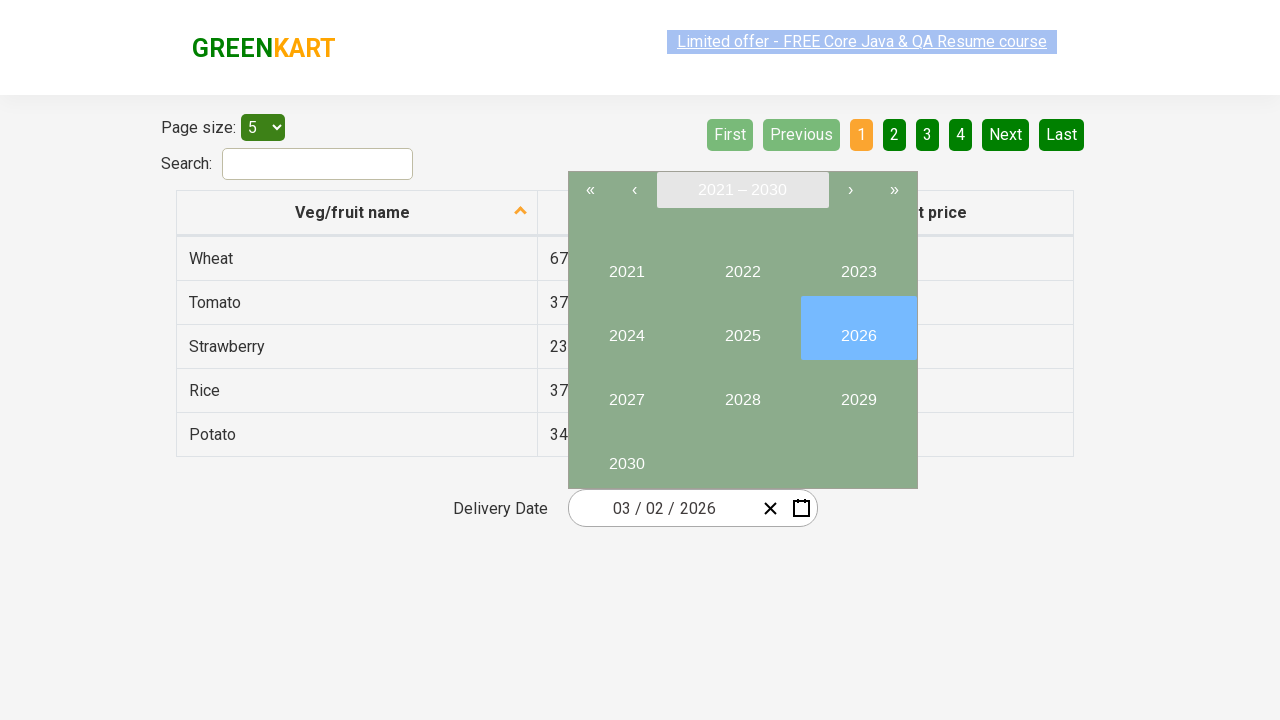

Selected year 2024 at (626, 328) on //button[text()='2024']
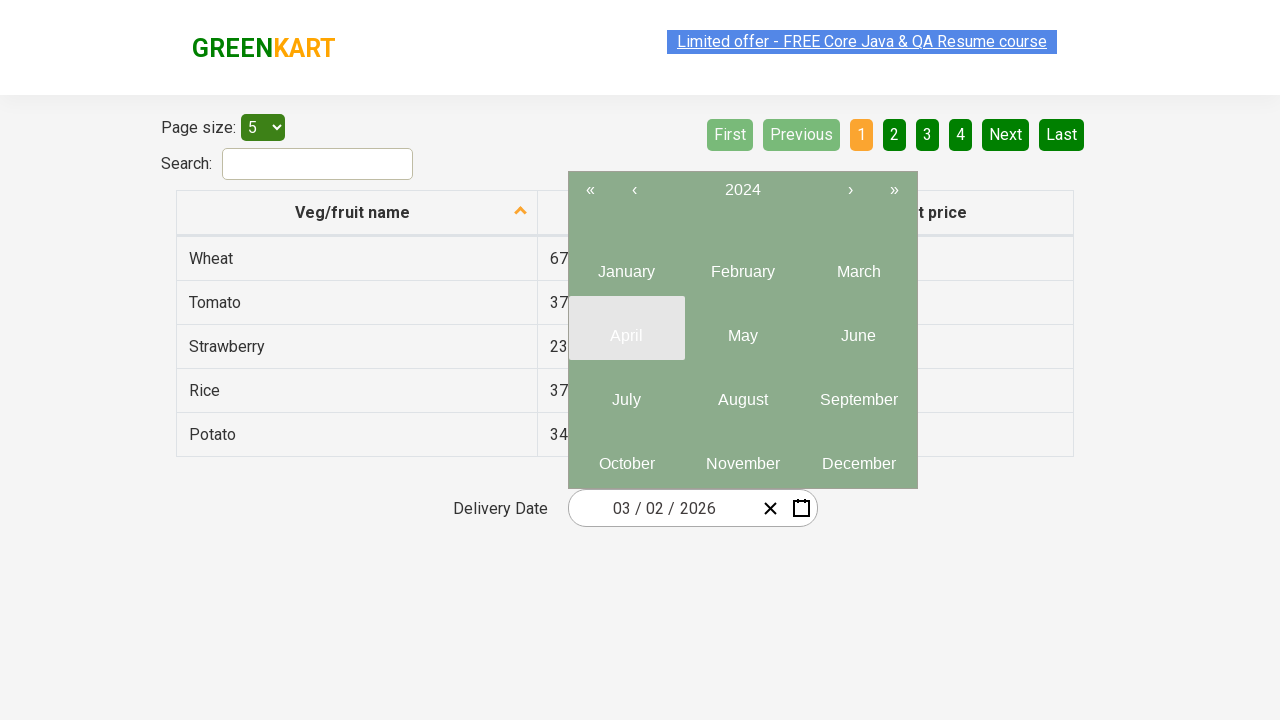

Selected month 4 (April) at (626, 328) on .react-calendar__year-view__months__month >> nth=3
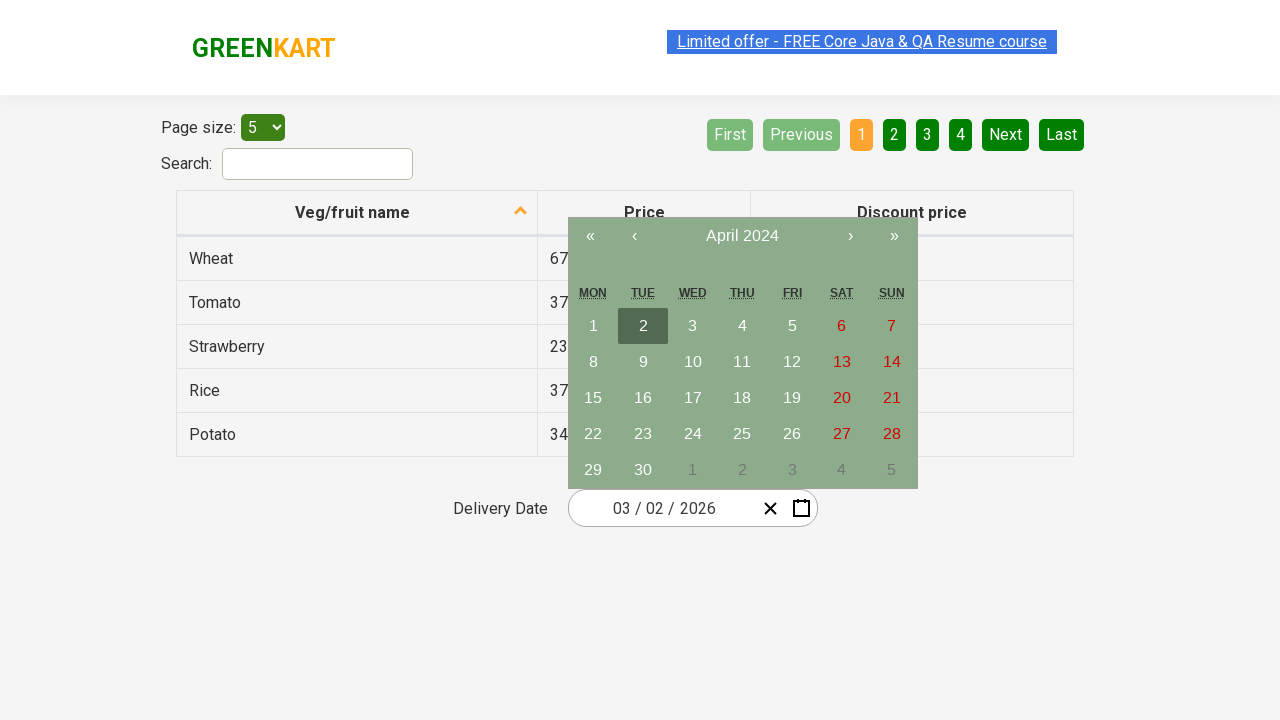

Selected day 3 at (693, 326) on //abbr[text()='3']
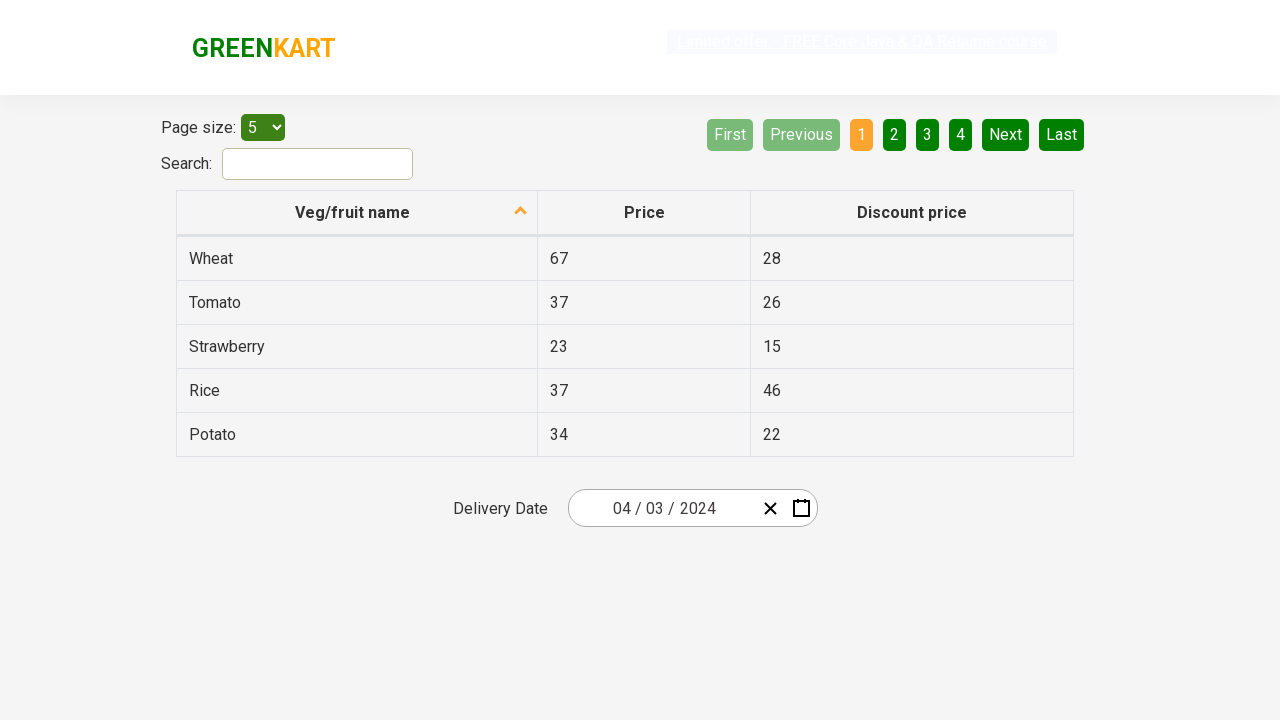

Date inputs updated and ready for verification
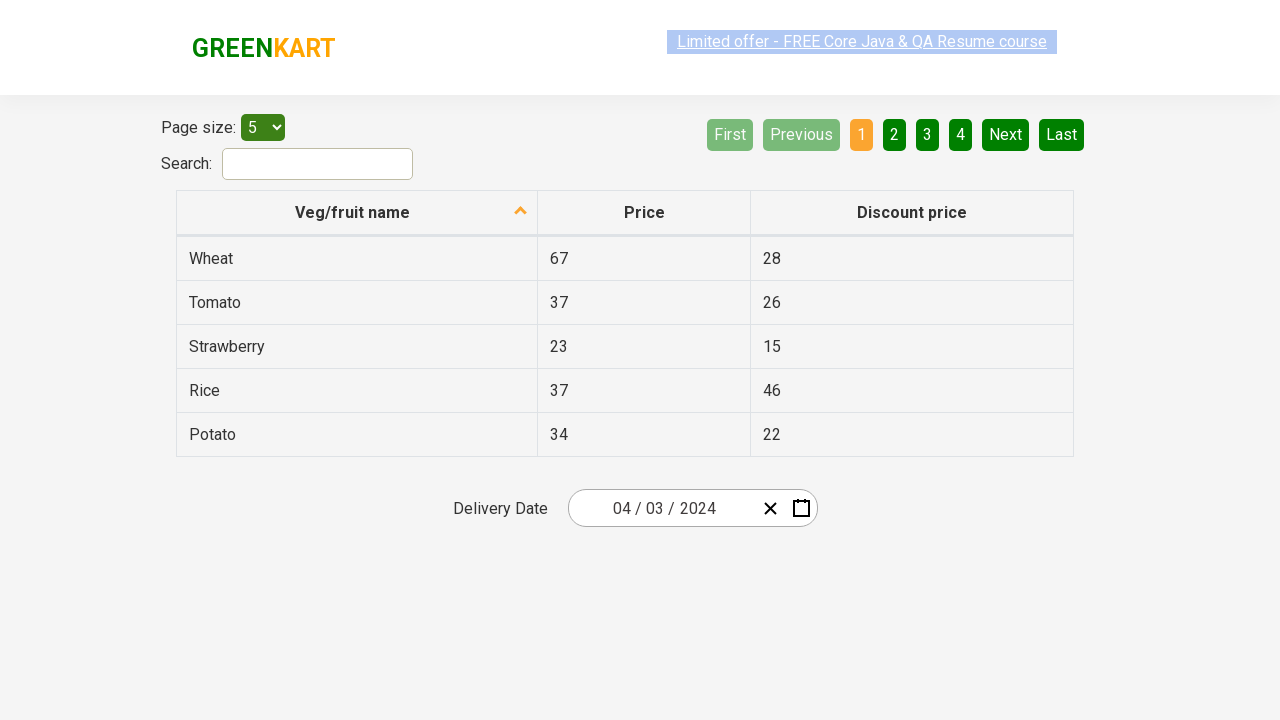

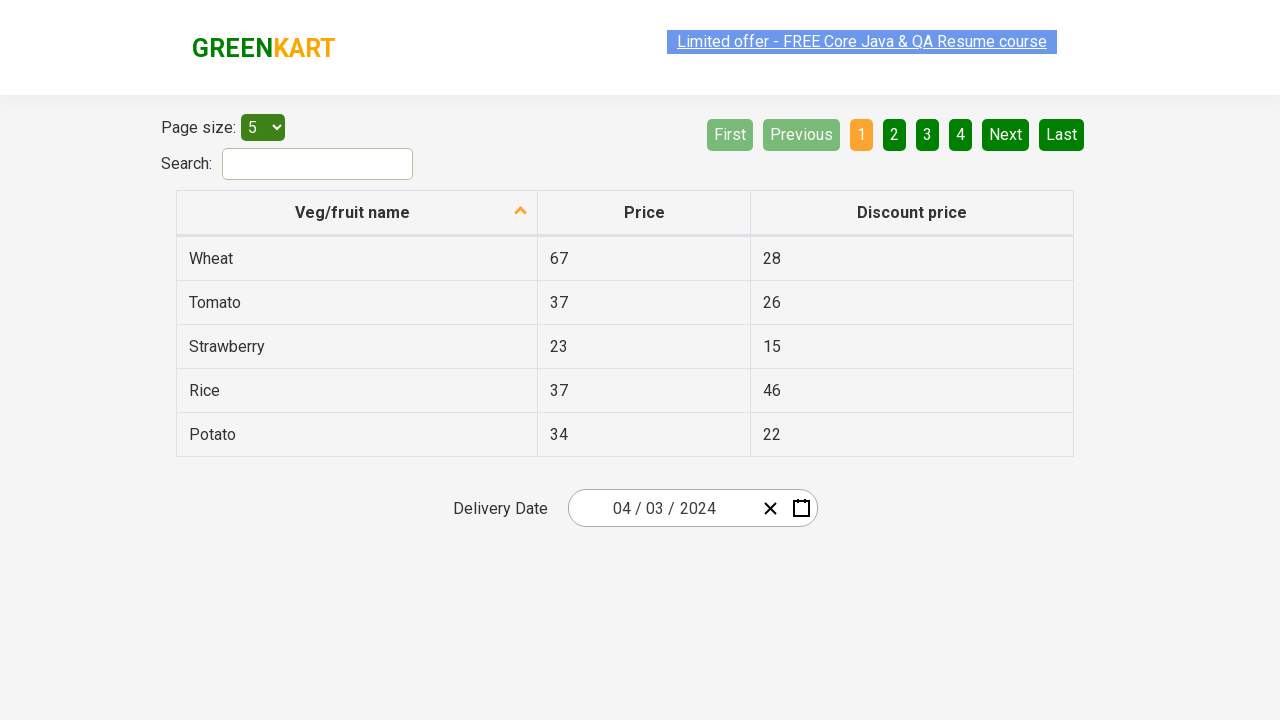